Tests the Rent-A-Cat page to verify that Rent and Return buttons are present

Starting URL: https://cs1632.appspot.com/

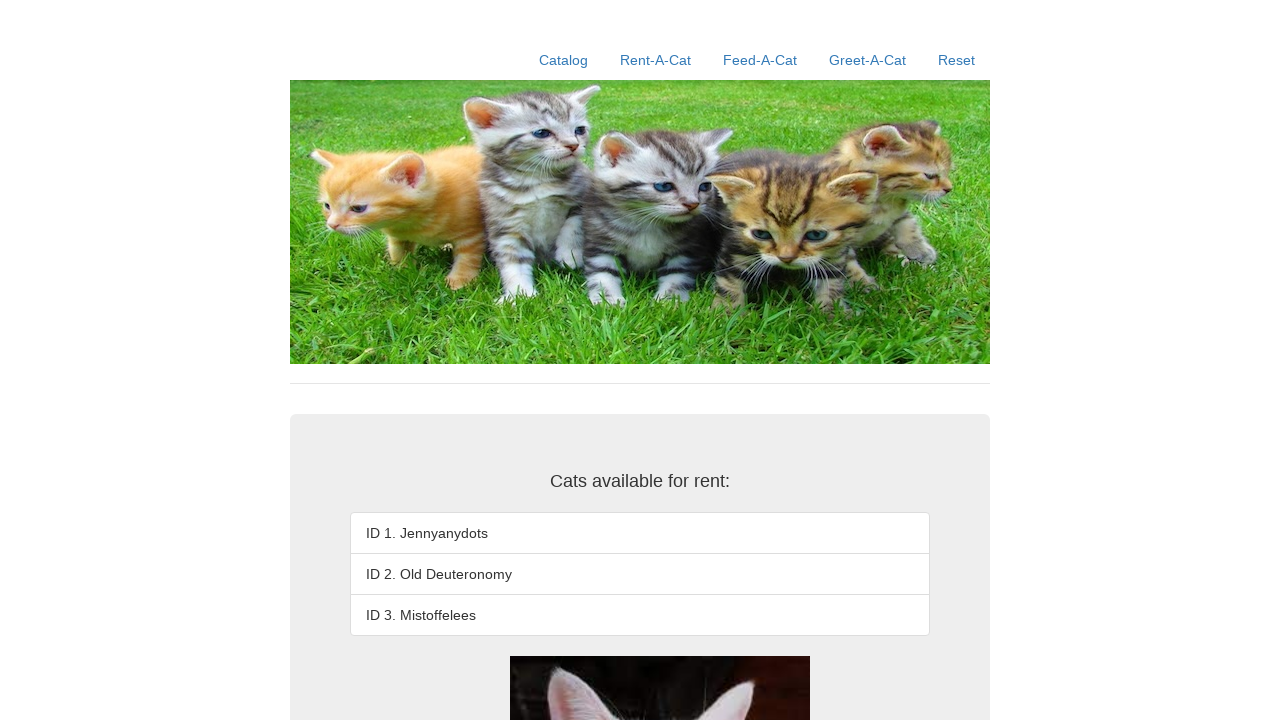

Reset cookies to initial state (1=false, 2=false, 3=false)
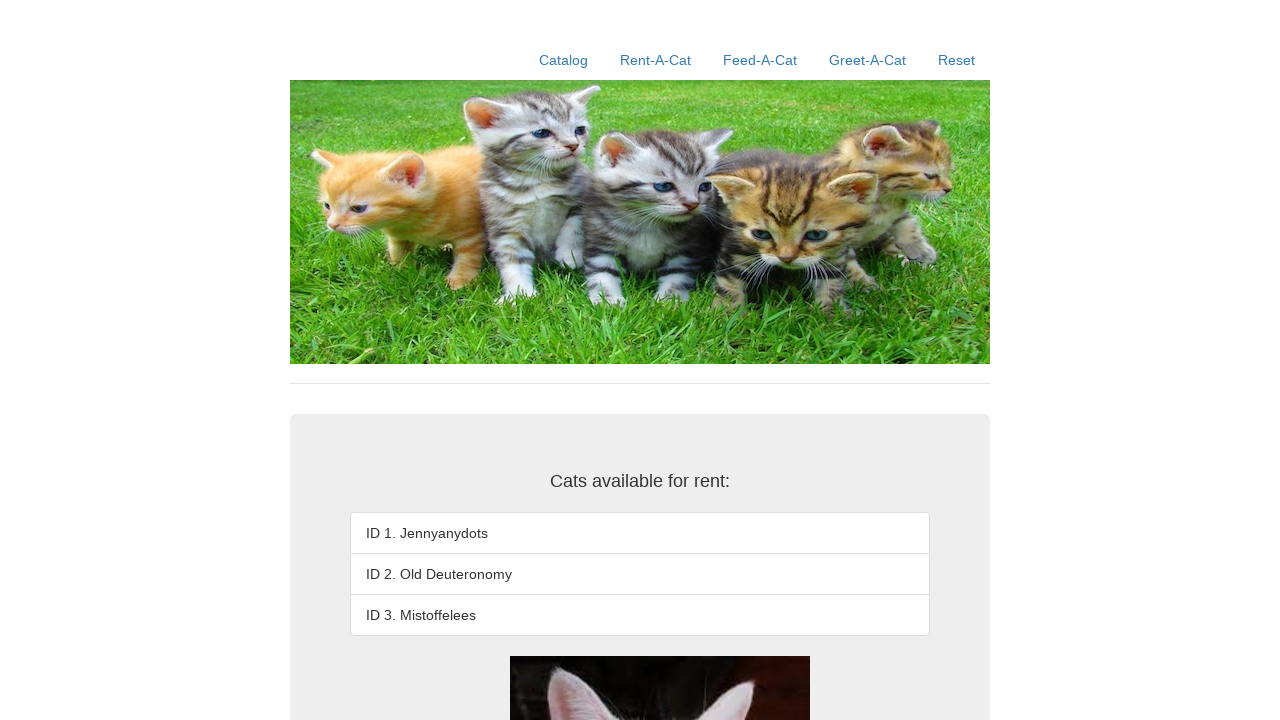

Clicked on Rent-A-Cat link at (656, 60) on text=Rent-A-Cat
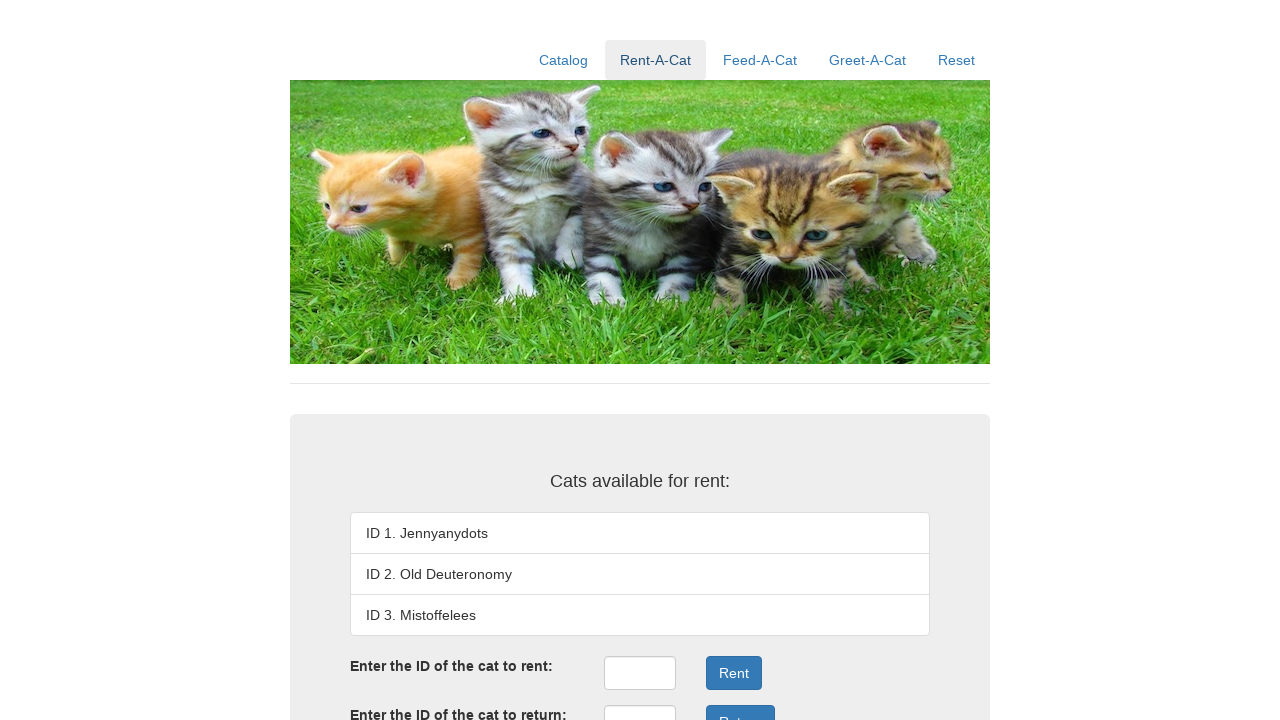

Verified Rent button is present on the page
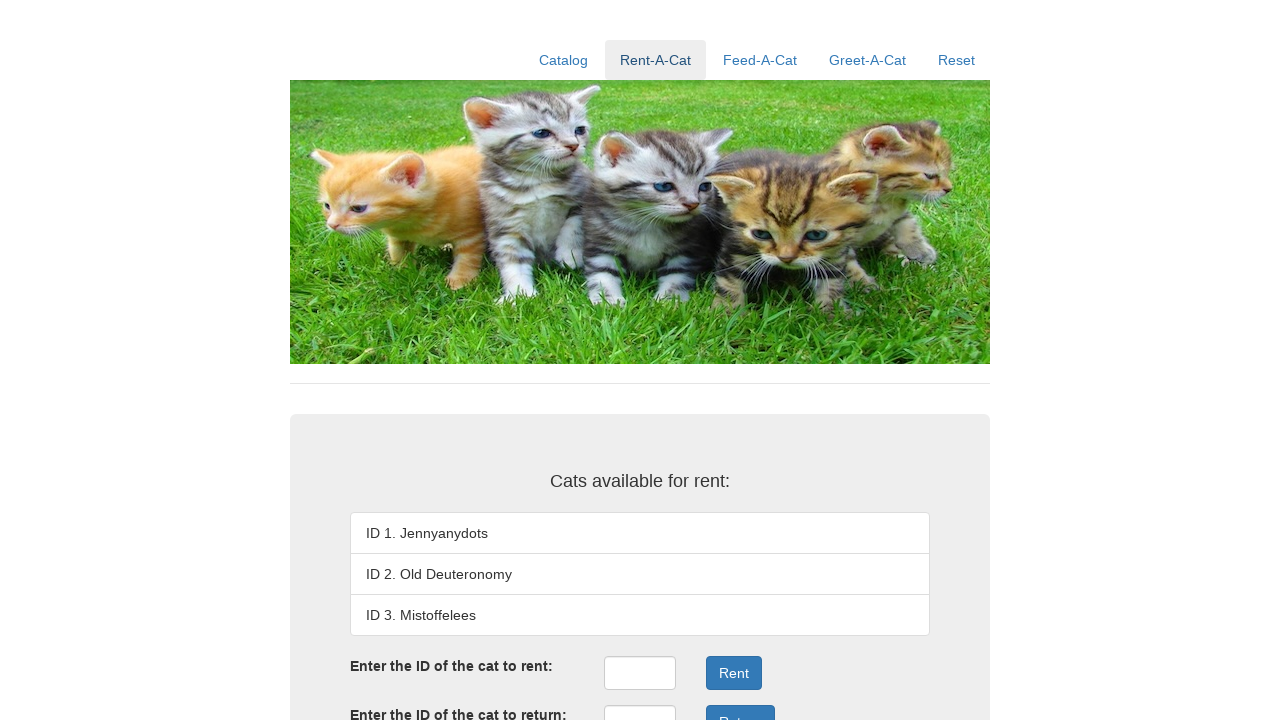

Verified Return button is present on the page
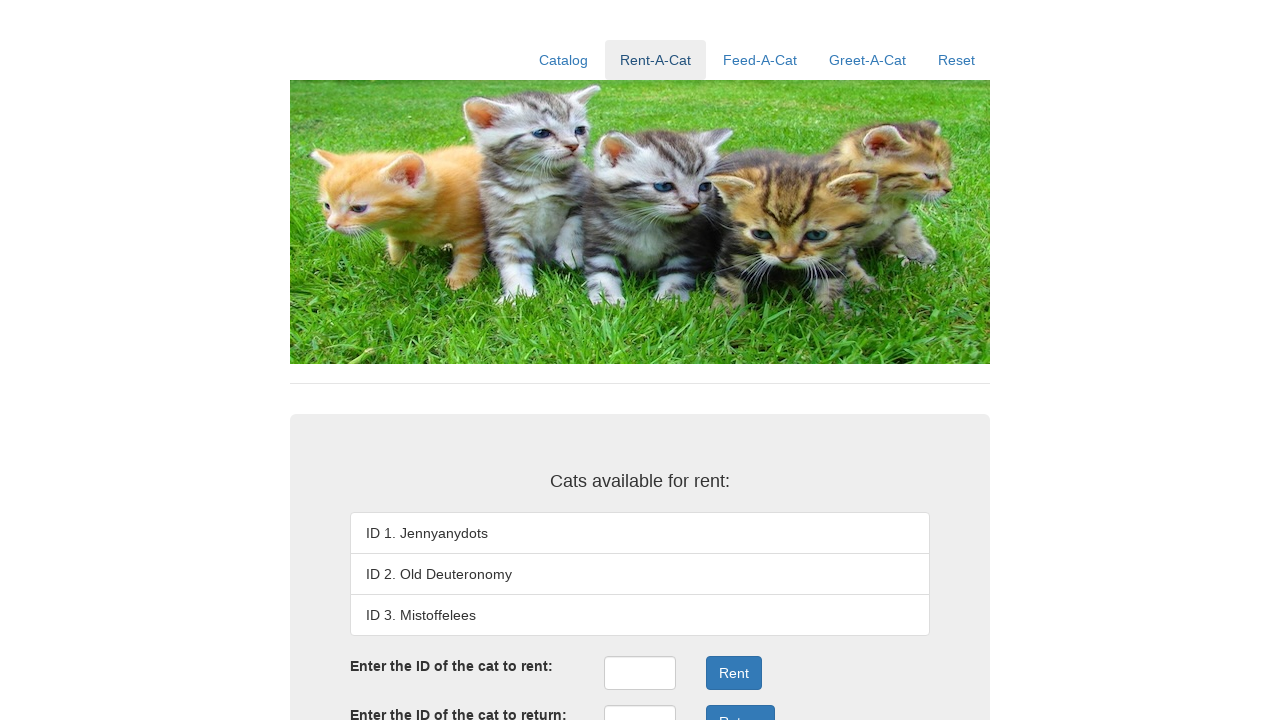

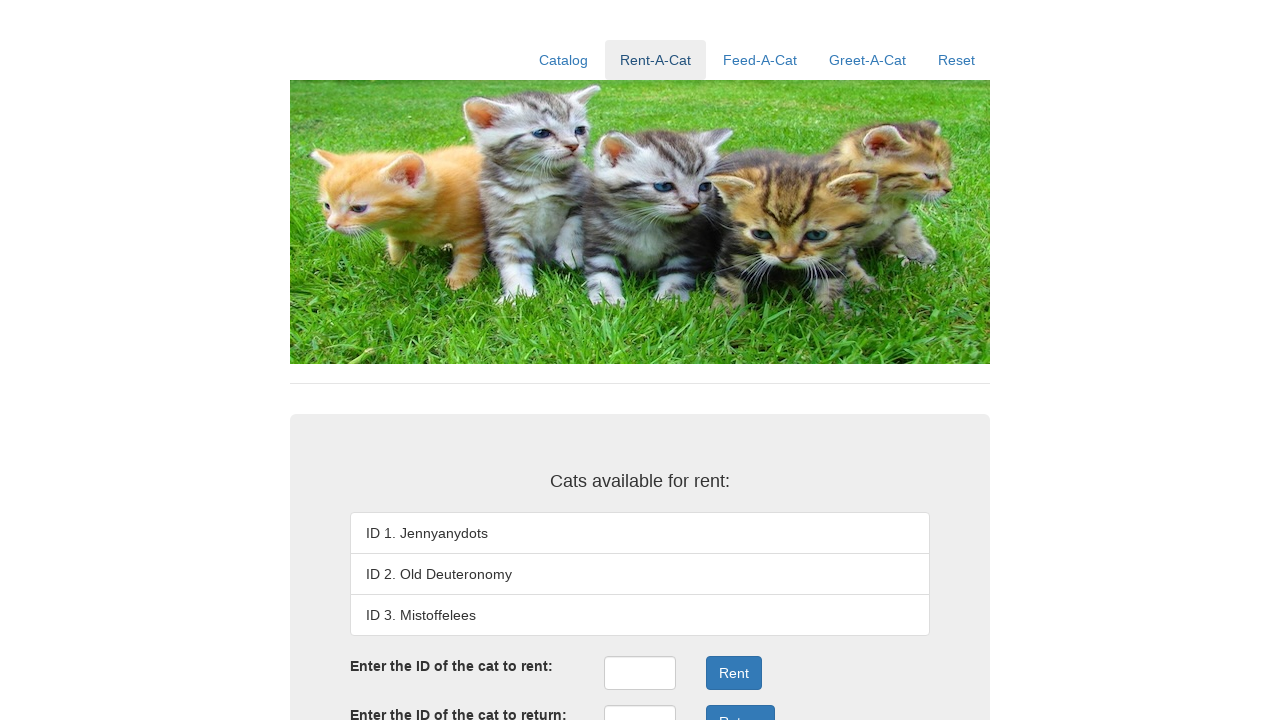